Tests an explicit wait scenario where the script waits for a price to change to $100, then clicks a book button, calculates a value based on a mathematical formula, enters the answer, and submits it.

Starting URL: http://suninjuly.github.io/explicit_wait2.html

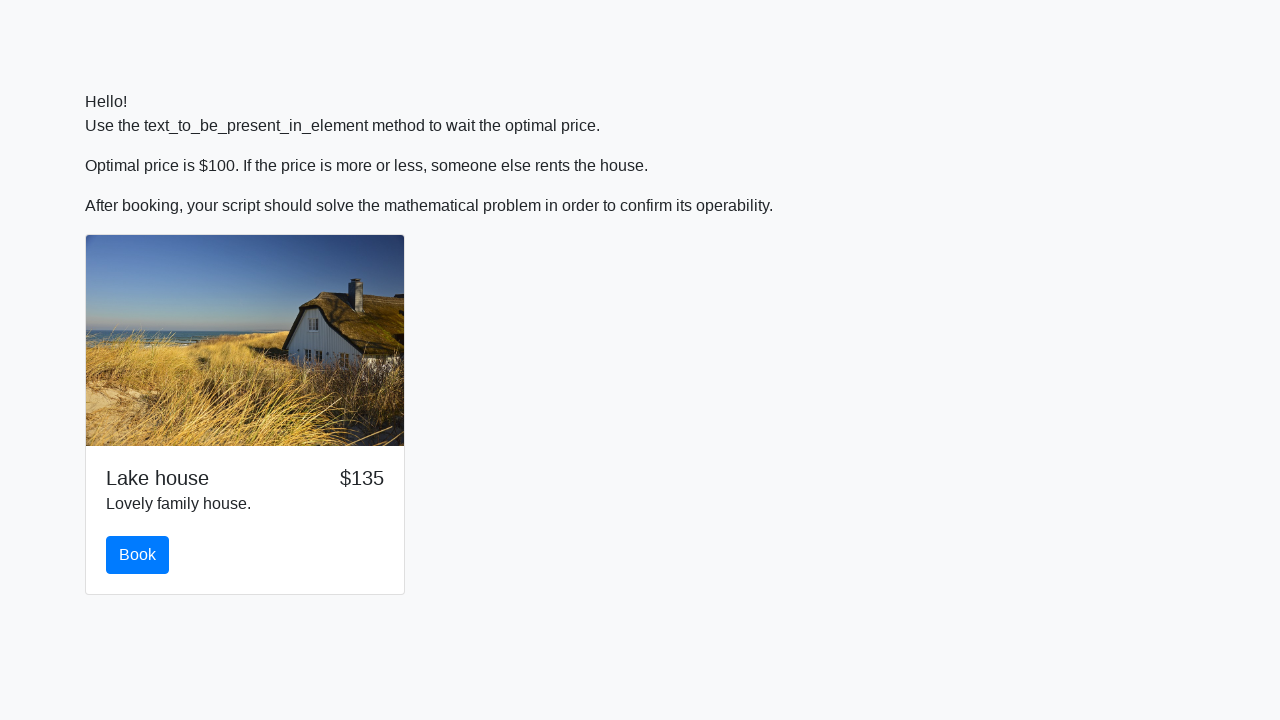

Waited for price to change to $100
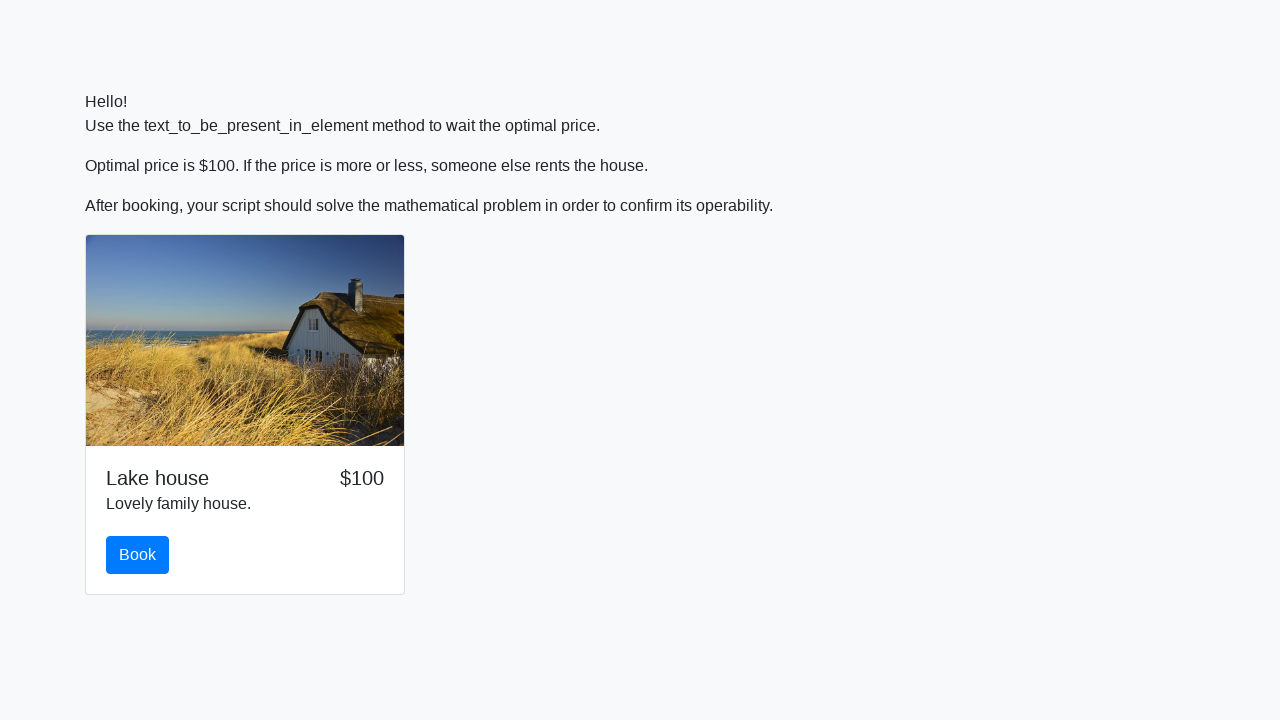

Clicked the book button at (138, 555) on #book
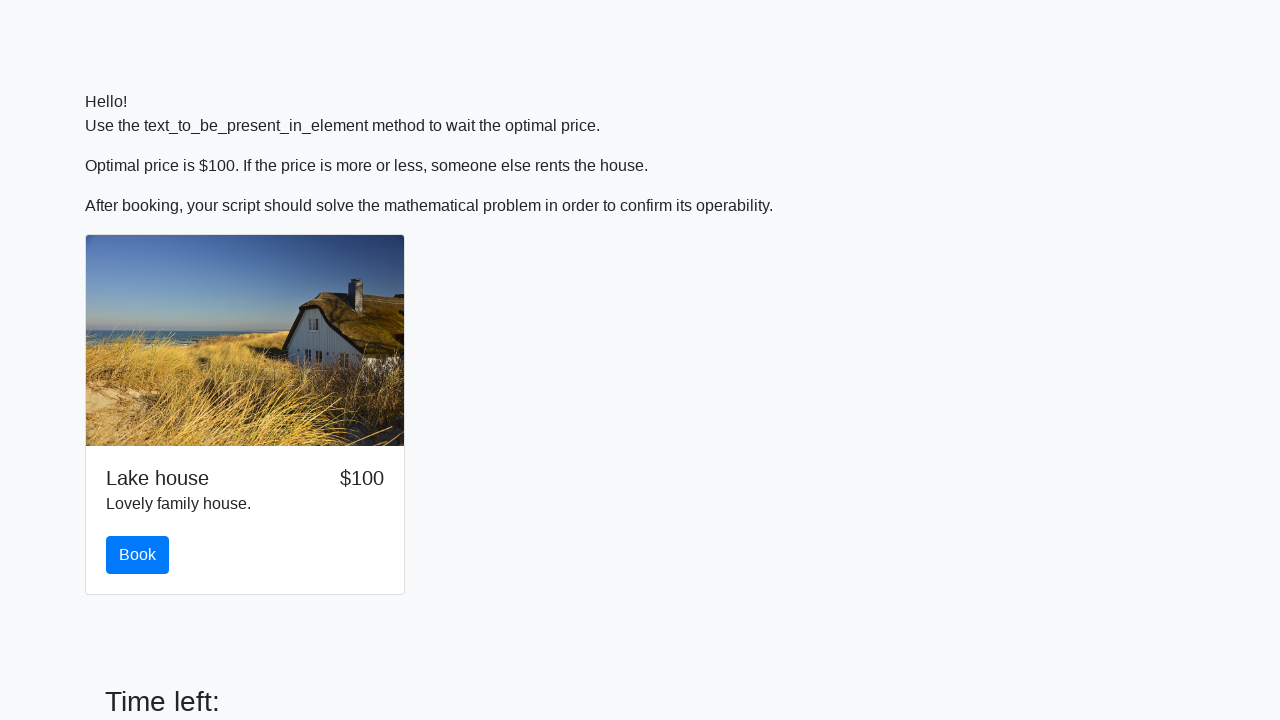

Retrieved input value: 315
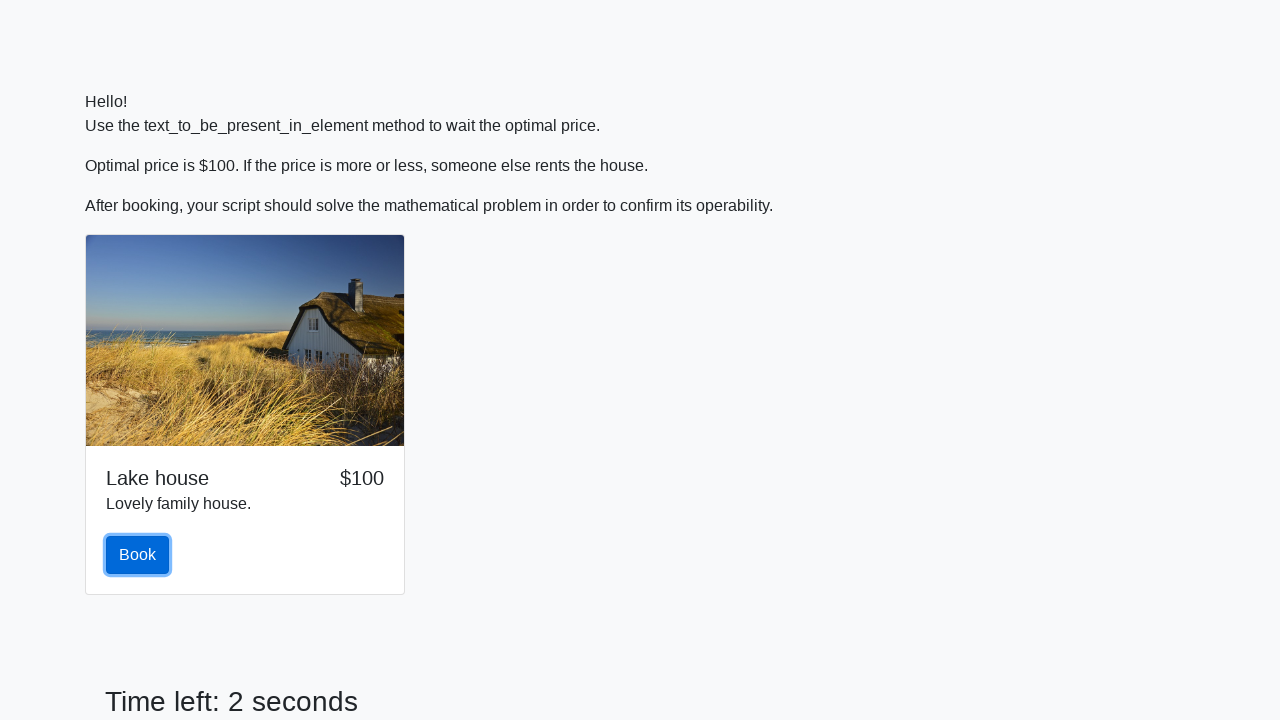

Calculated answer using formula: 2.1907144517891077
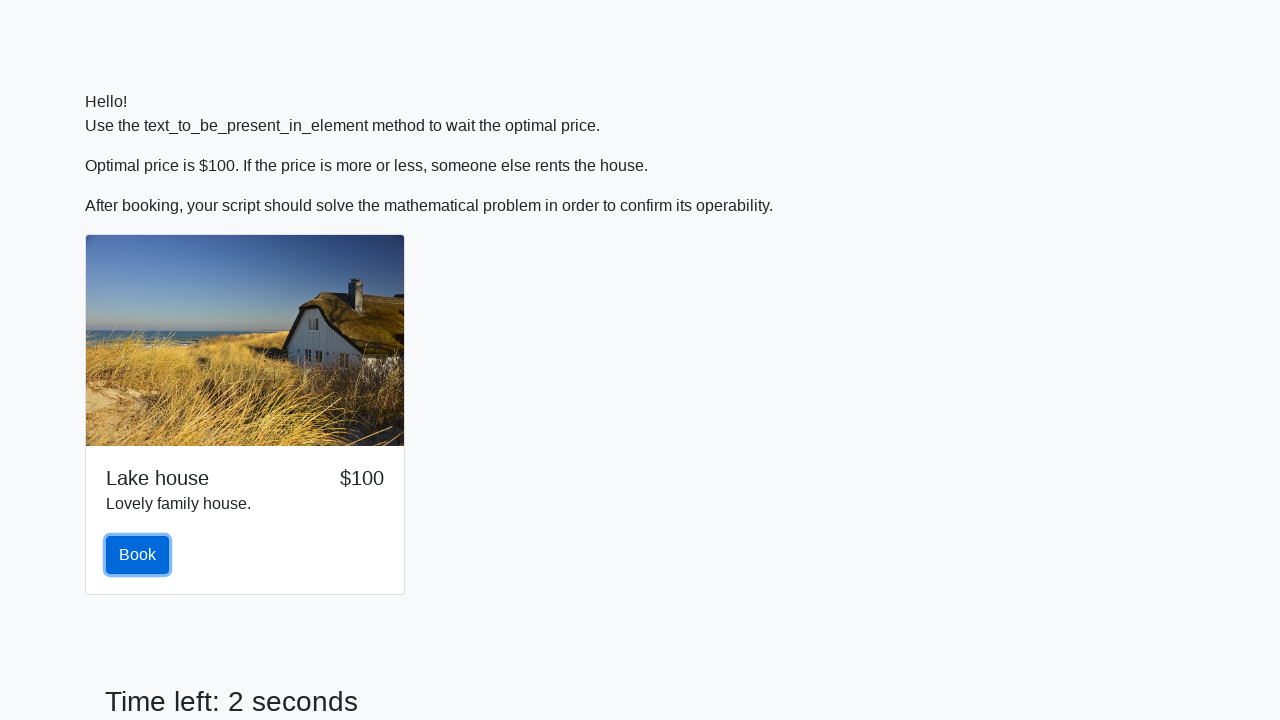

Filled answer field with calculated value on #answer
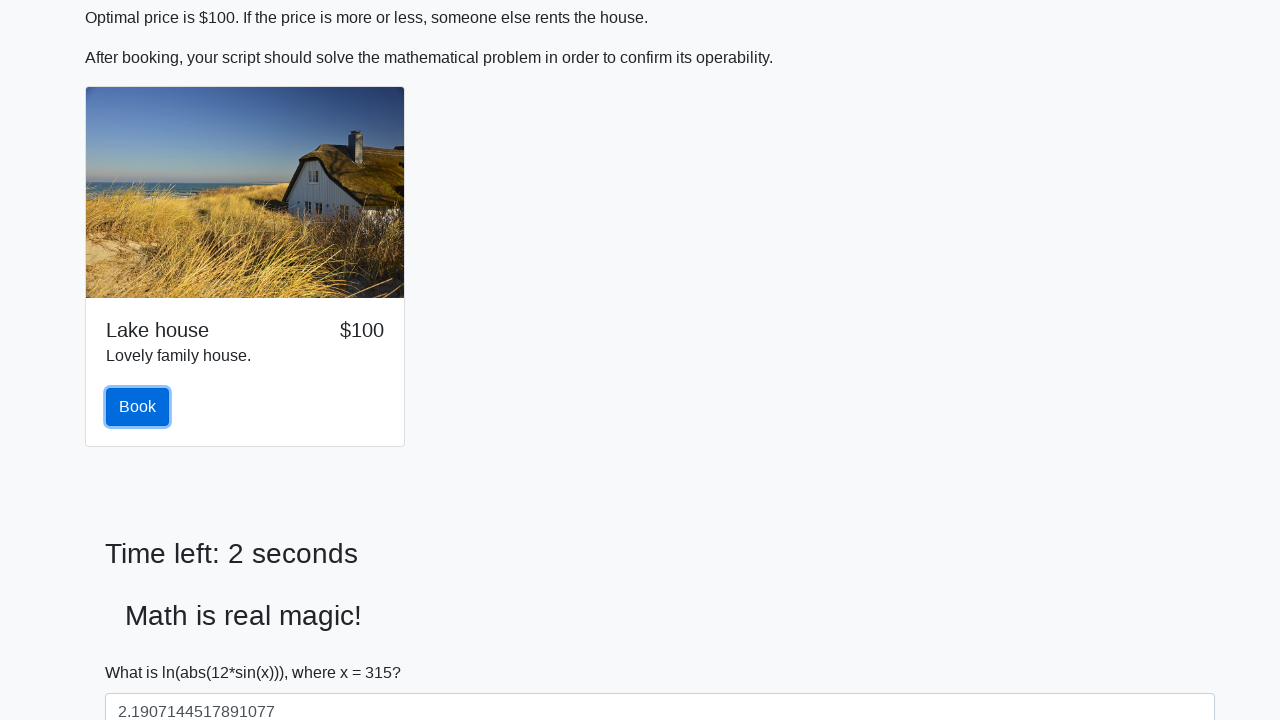

Clicked the solve button to submit at (143, 651) on #solve
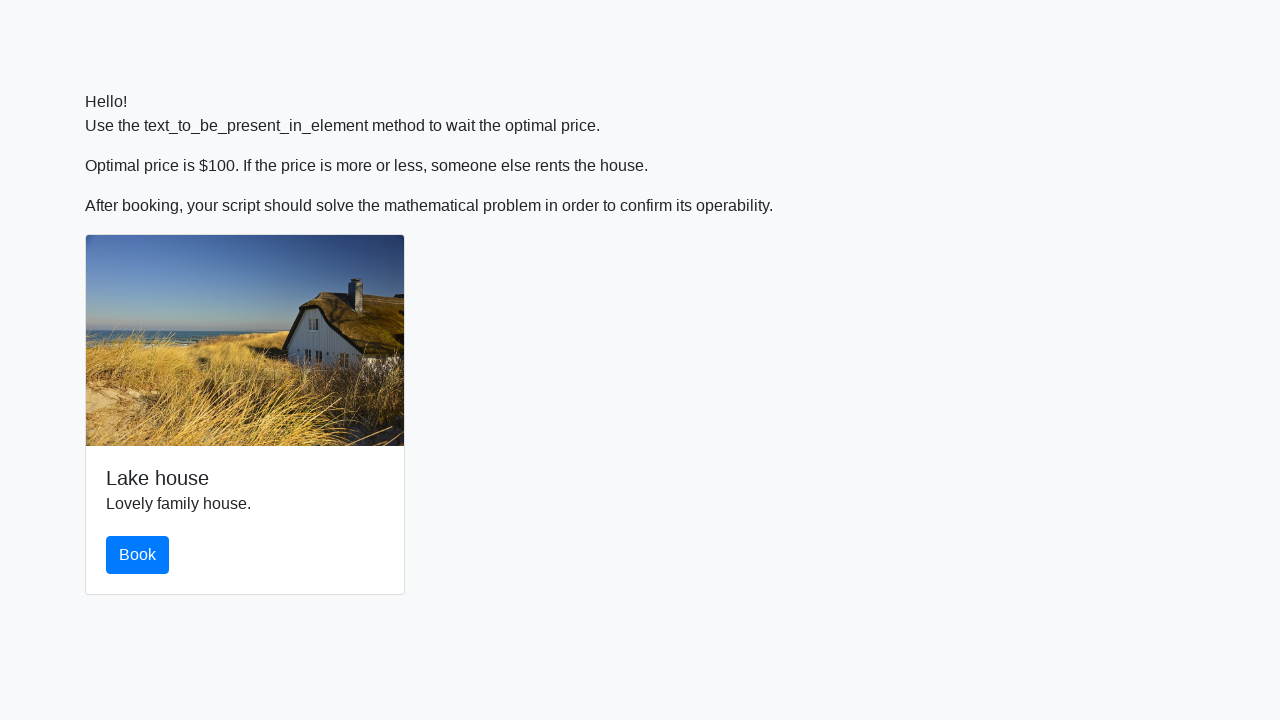

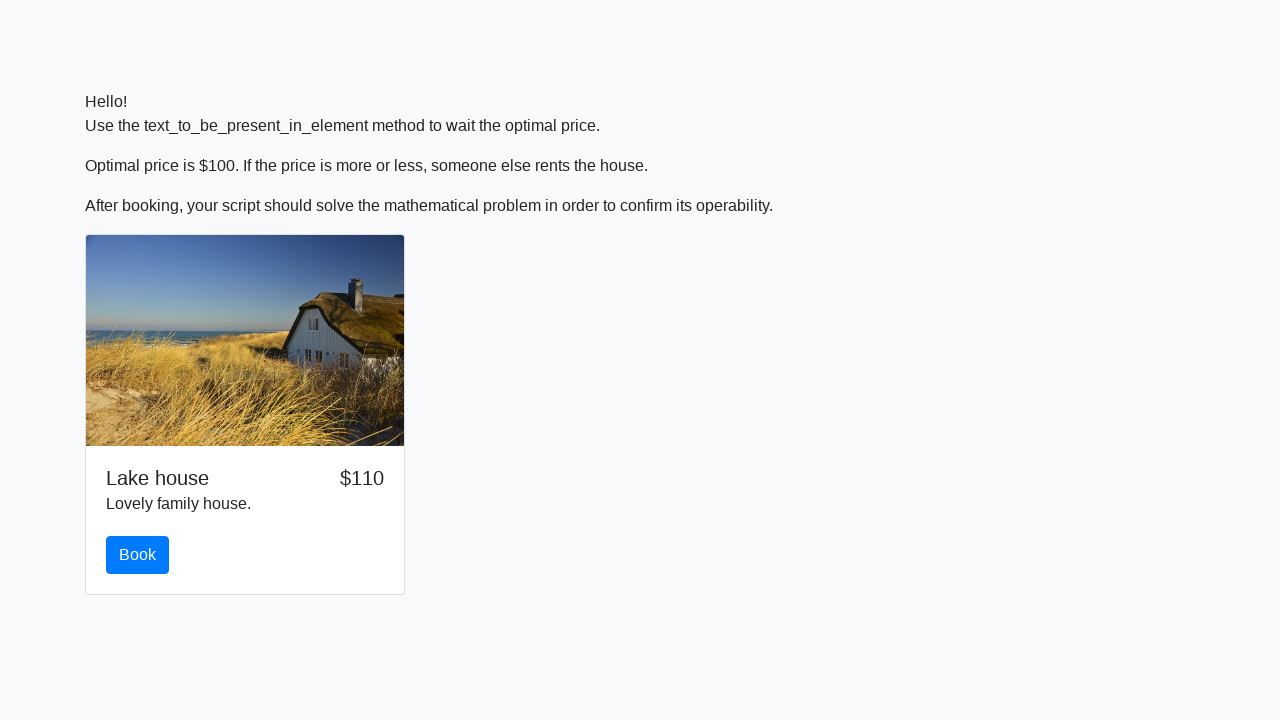